Tests the theme toggle button by clicking it twice to switch themes back and forth

Starting URL: https://carefulbitesfrontend.azurewebsites.net/

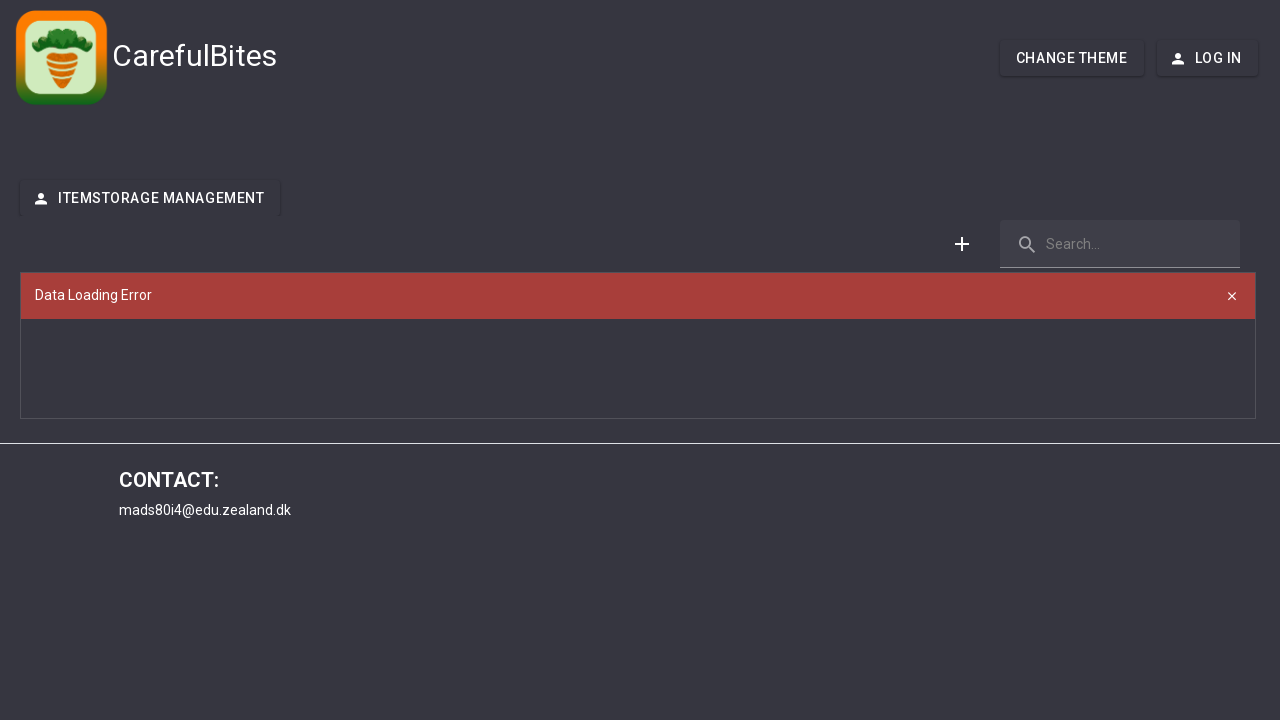

Clicked theme toggle button to switch theme at (1072, 58) on #theme-button
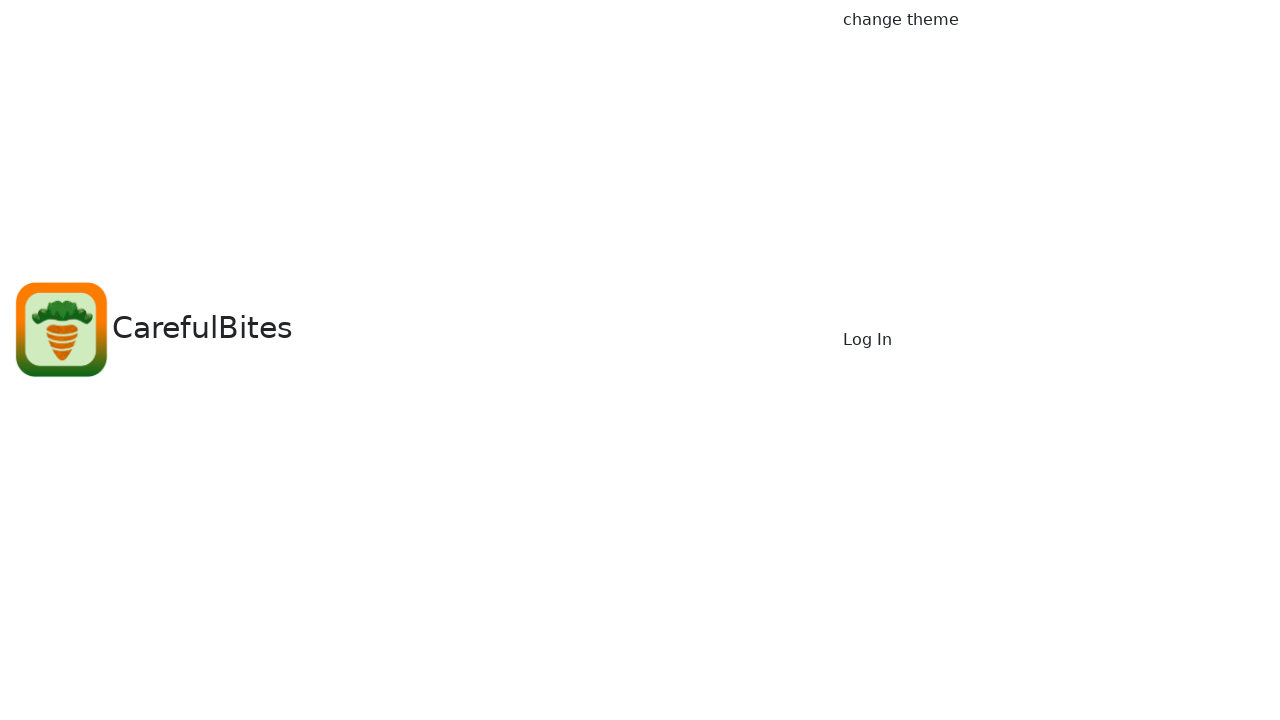

Waited 1 second for theme change to complete
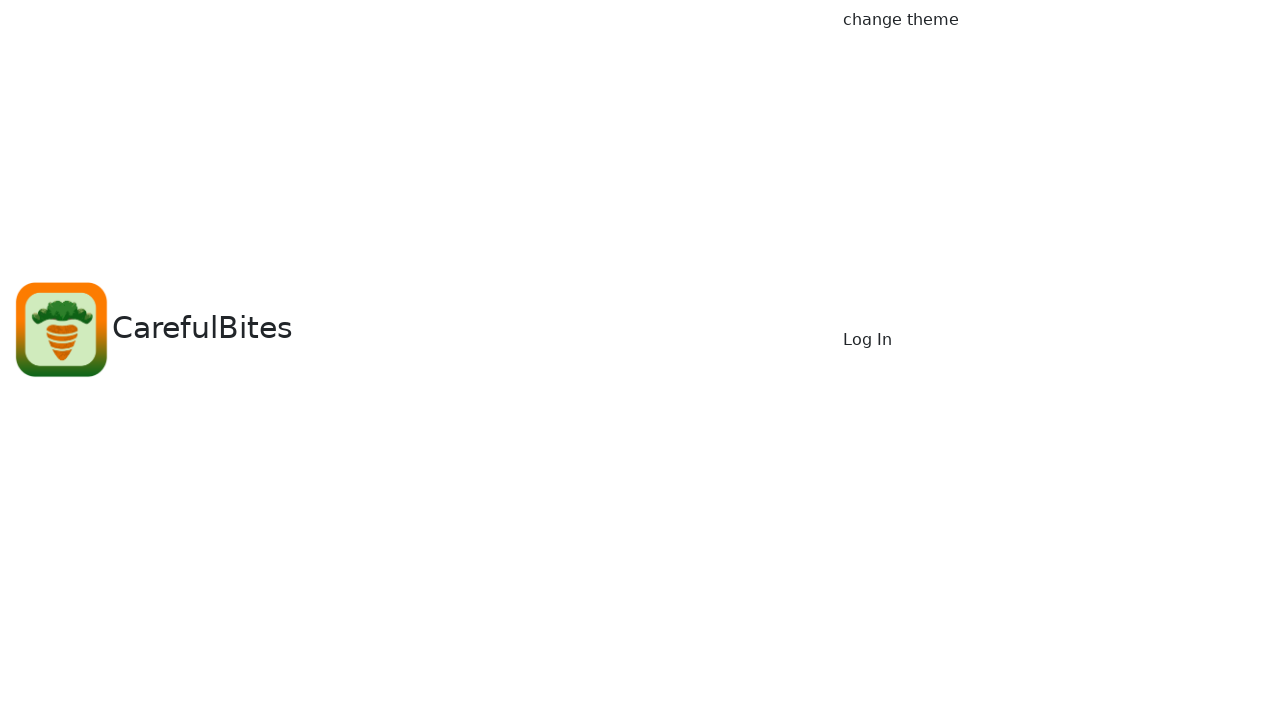

Clicked theme toggle button again to revert to original theme at (1050, 168) on #theme-button
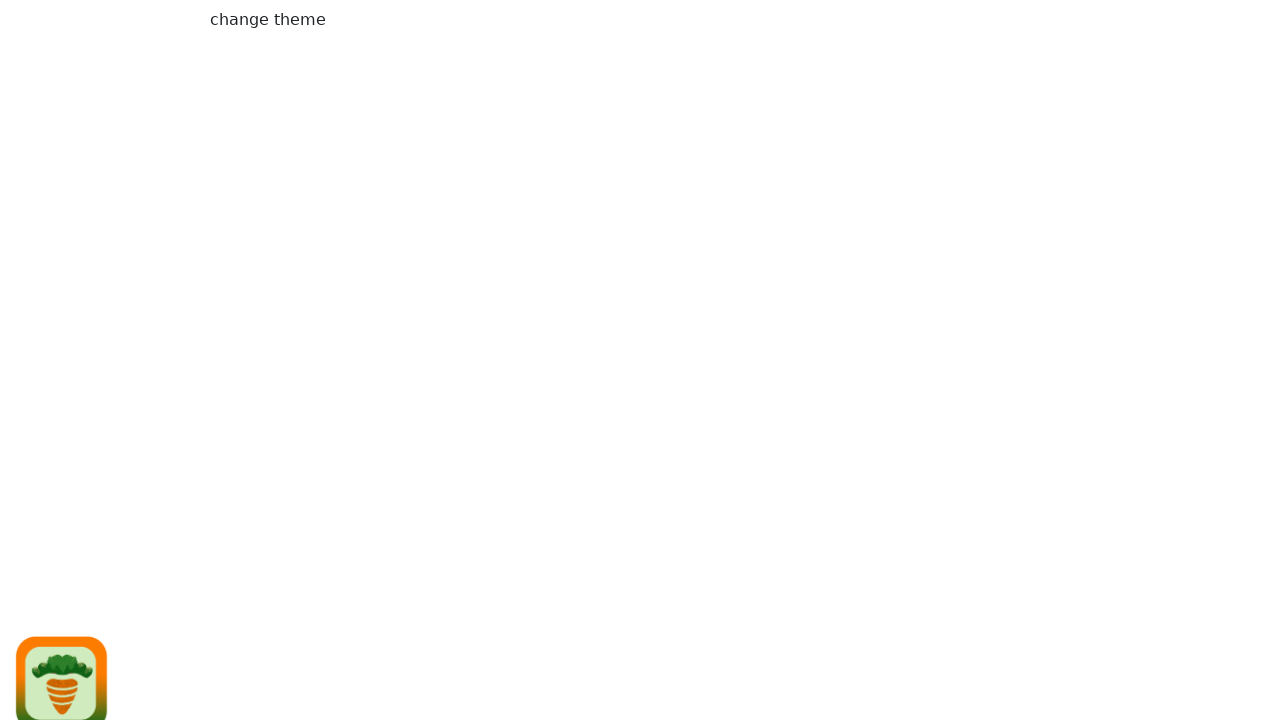

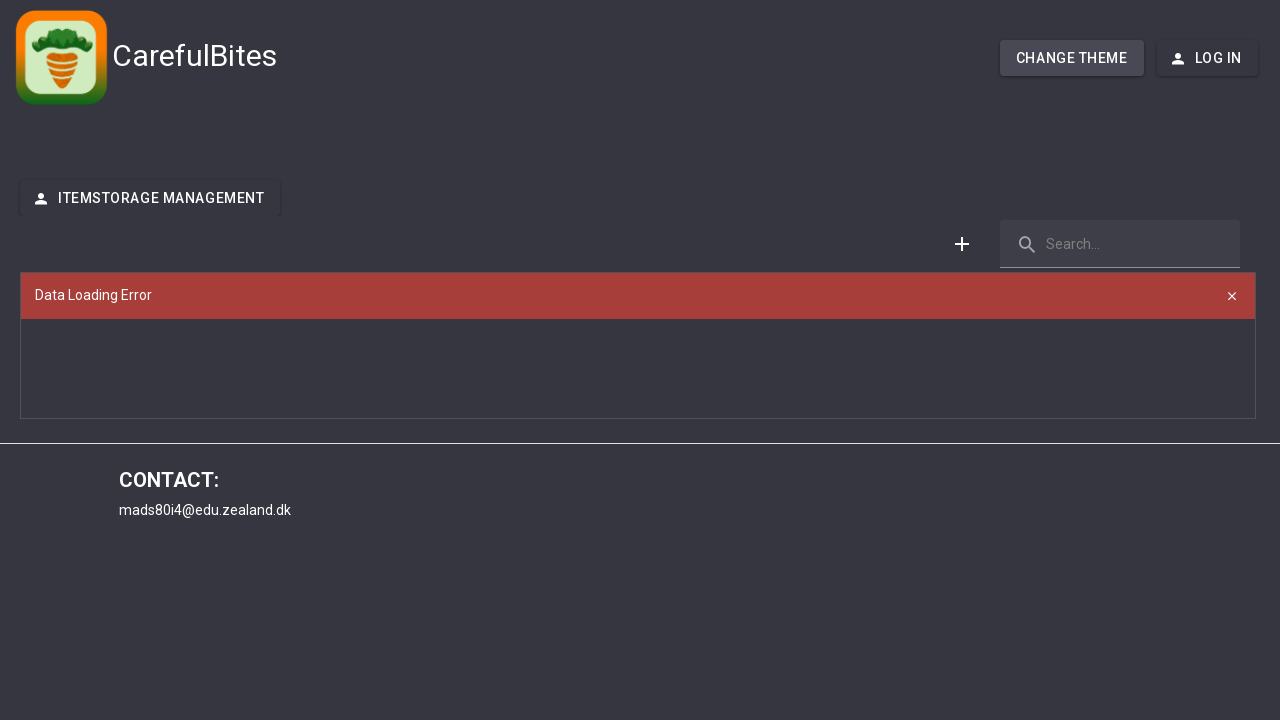